Tests clicking the Open Window button and verifies the current page title

Starting URL: https://www.rahulshettyacademy.com/AutomationPractice/

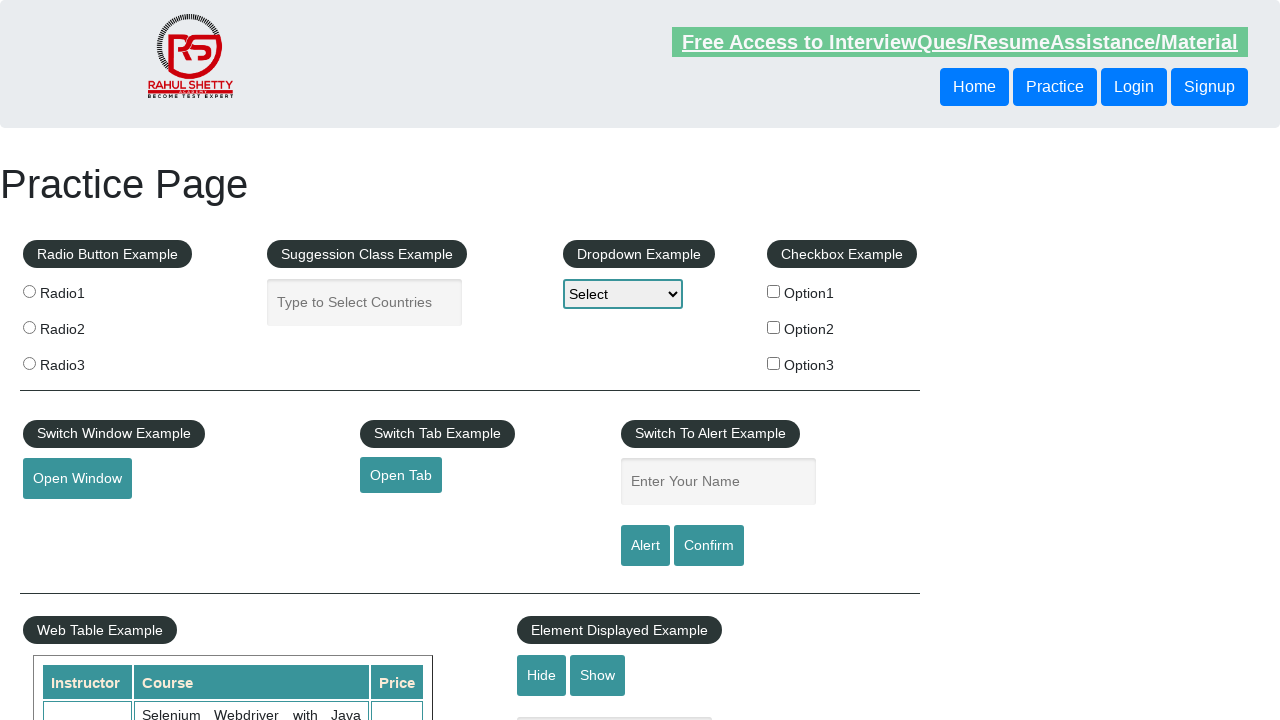

Clicked Open Window button at (77, 479) on #openwindow
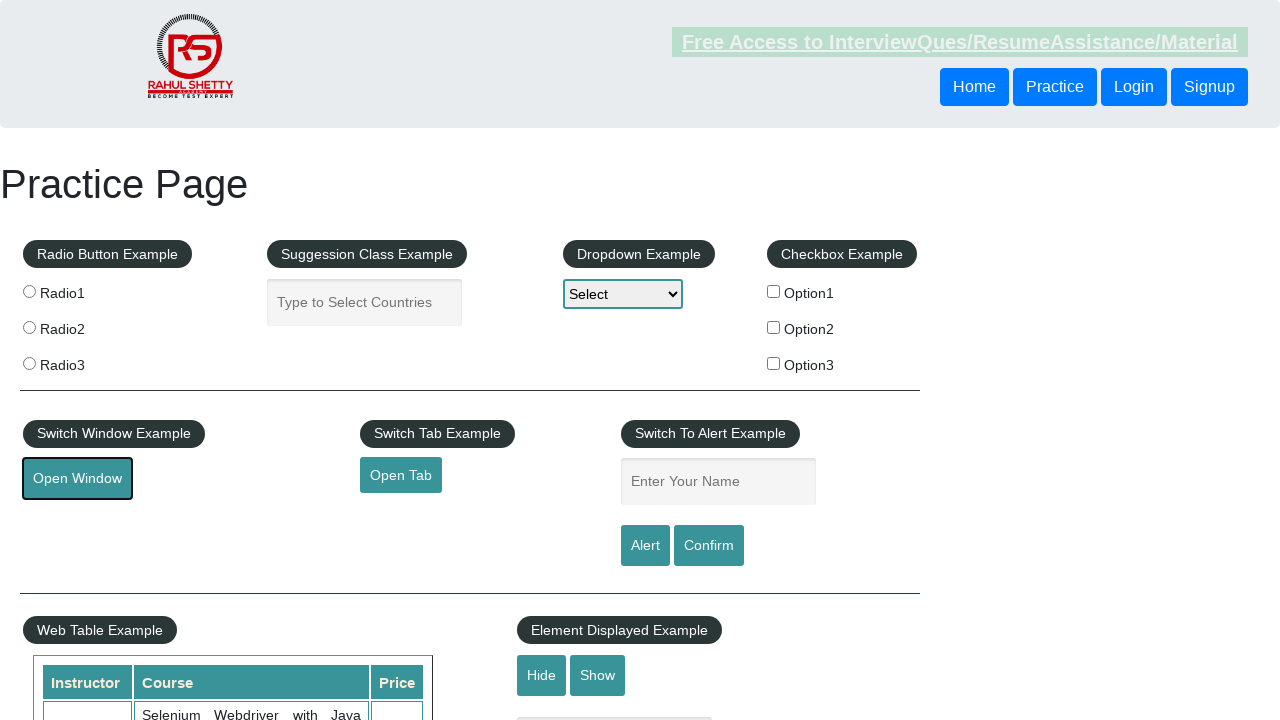

Verified current page title is 'Practice Page'
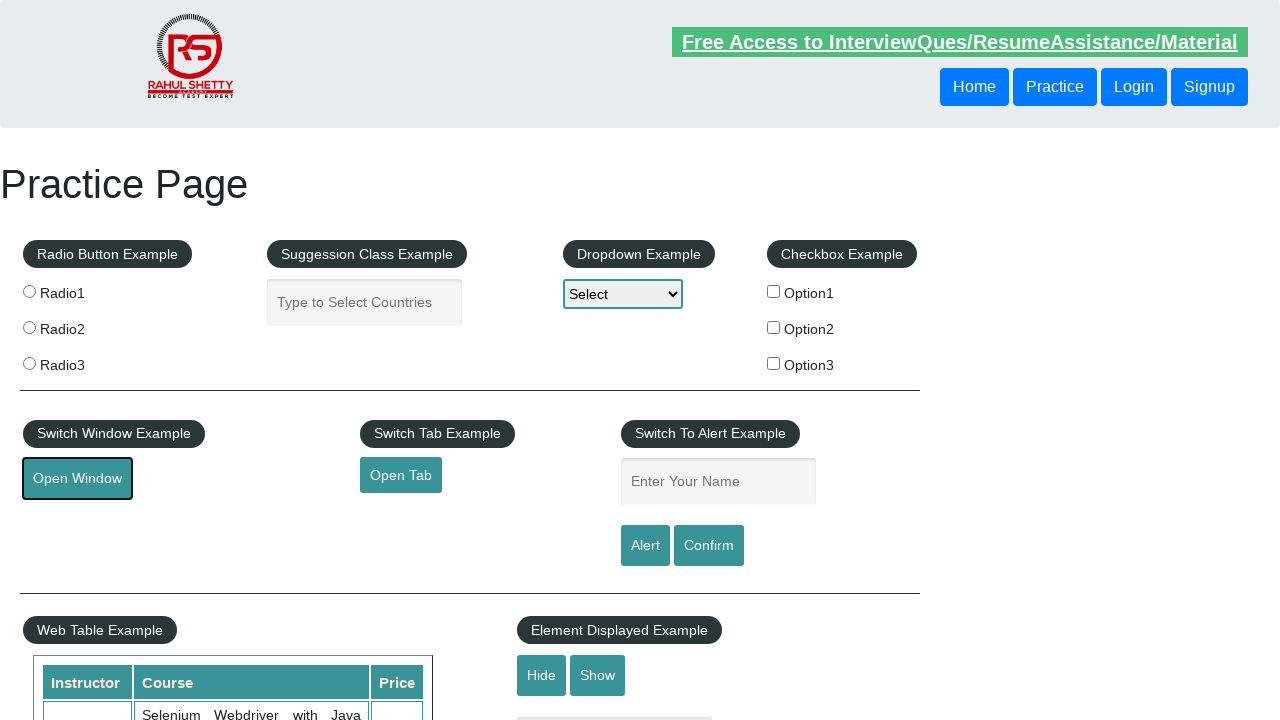

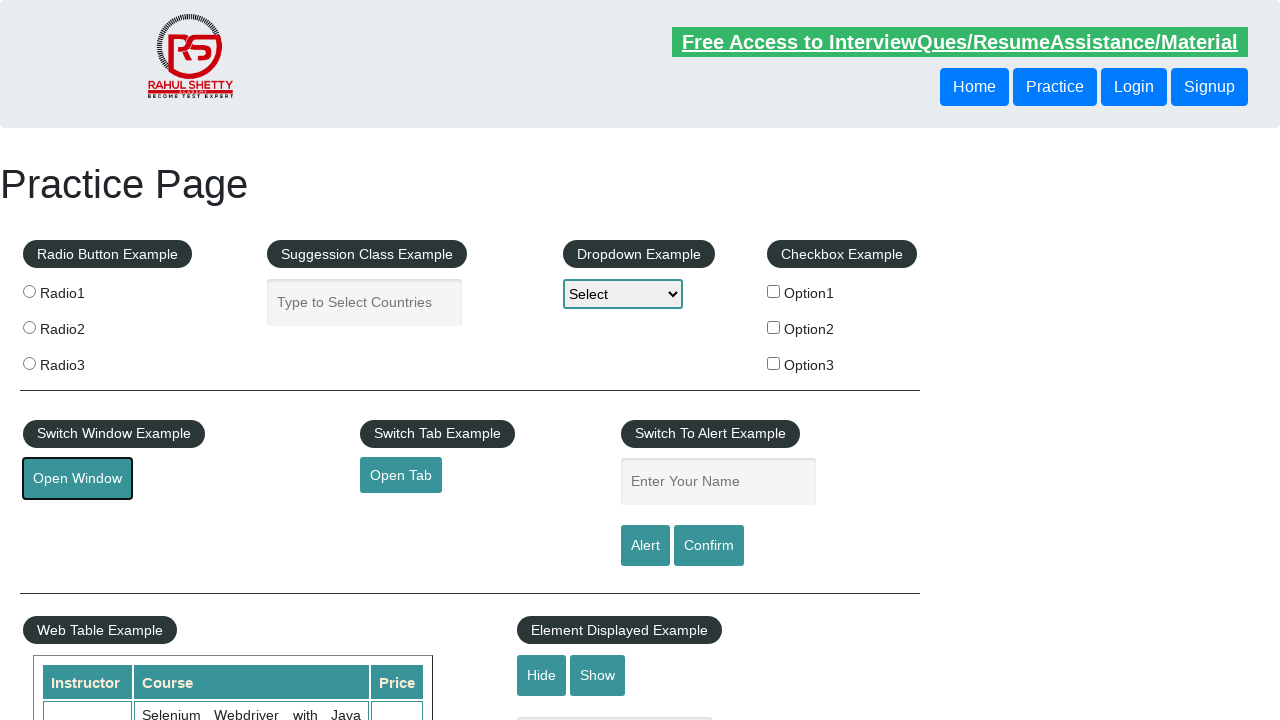